Navigates to Flipkart's homepage and loads the page

Starting URL: https://www.flipkart.com

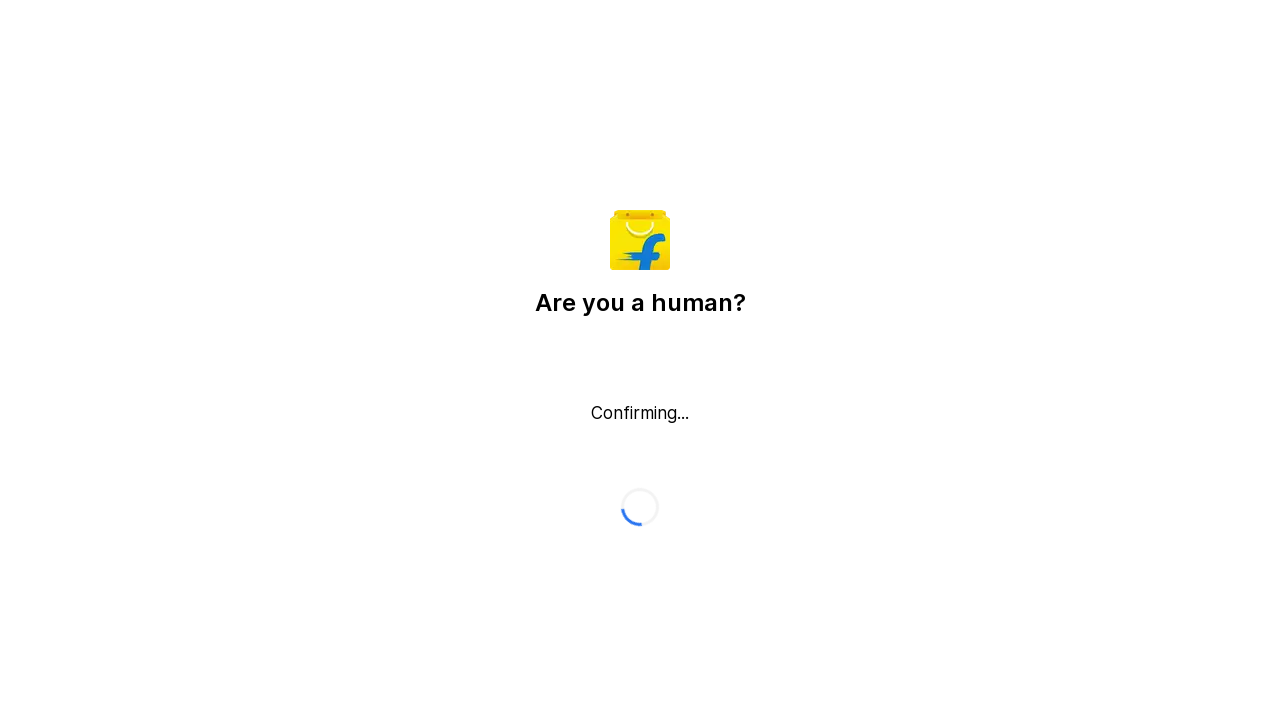

Waited for Flipkart homepage to load (DOM content loaded)
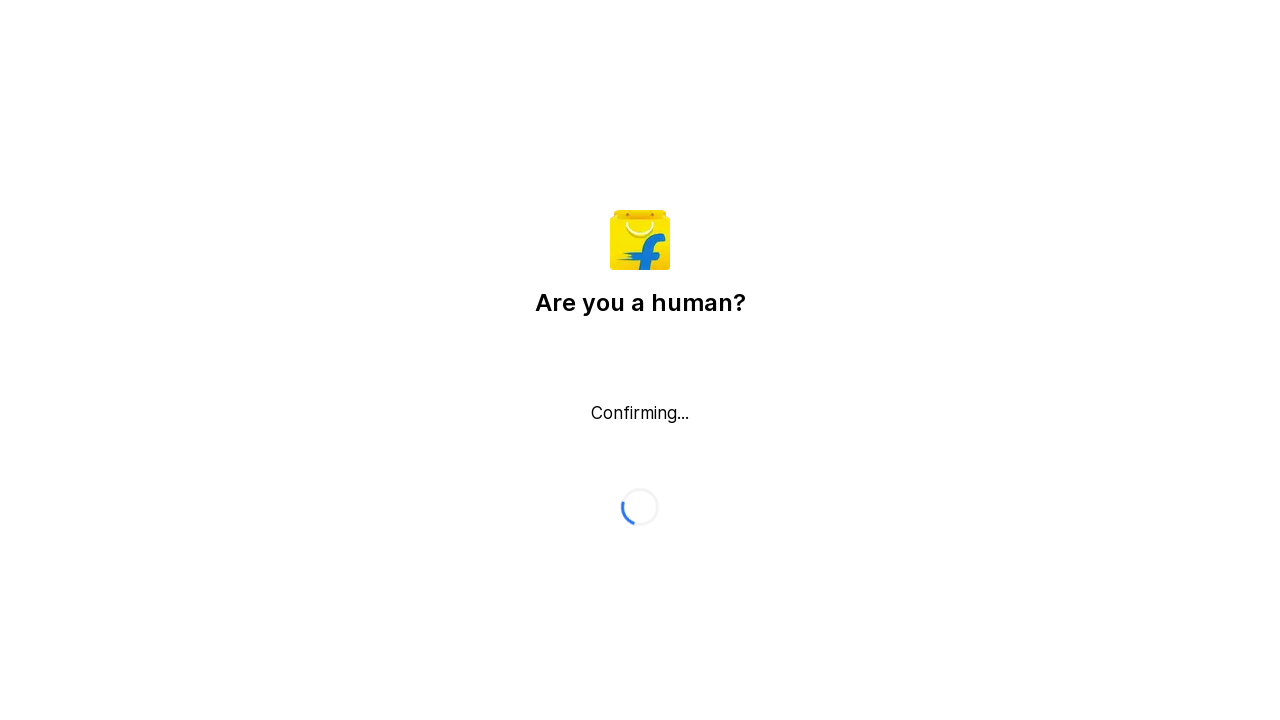

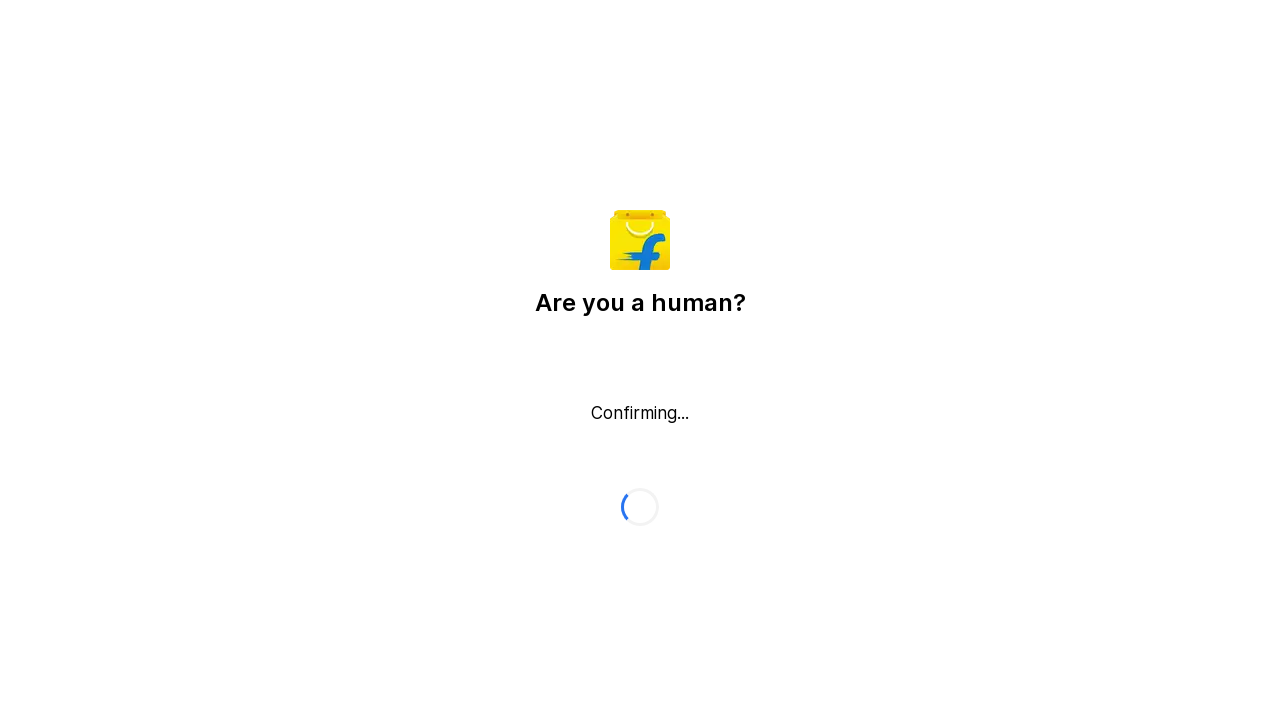